Tests the add/remove elements functionality by clicking the add button to create an element, then clicking delete to remove it

Starting URL: https://the-internet.herokuapp.com

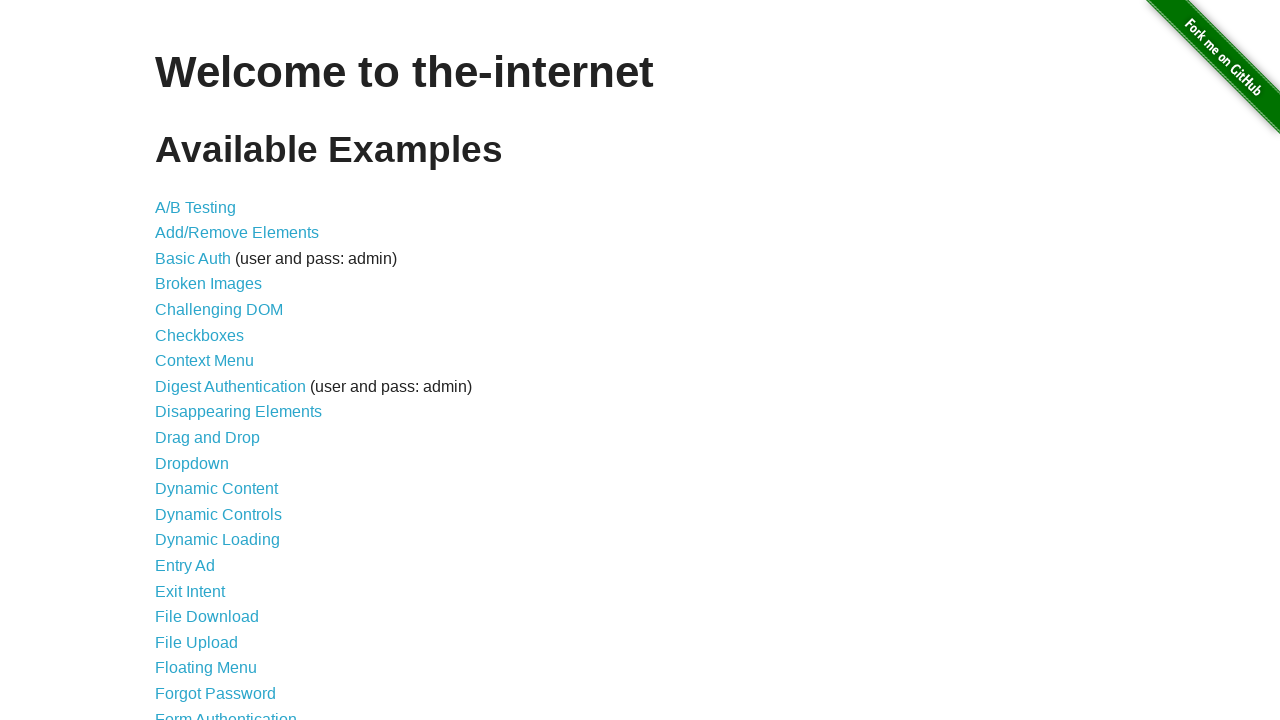

Clicked on Add/Remove Elements link at (237, 233) on a[href='/add_remove_elements/']
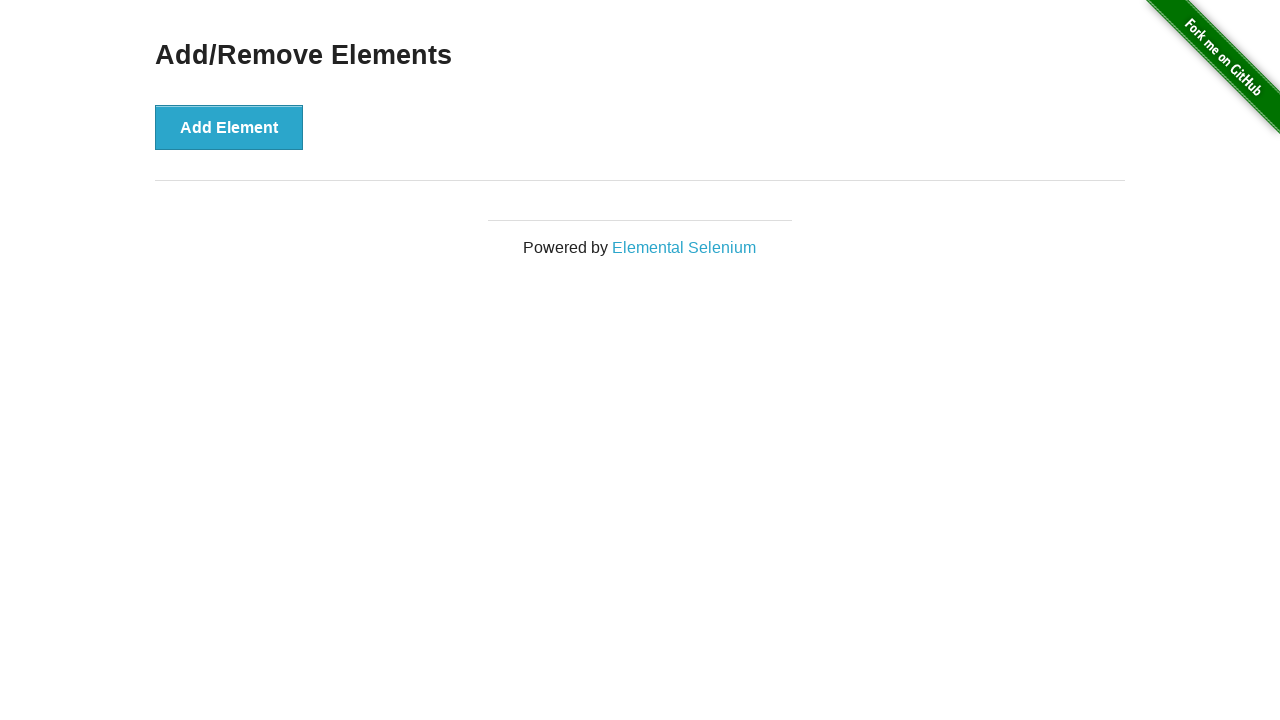

Clicked Add Element button to create a new element at (229, 127) on button[onclick='addElement()']
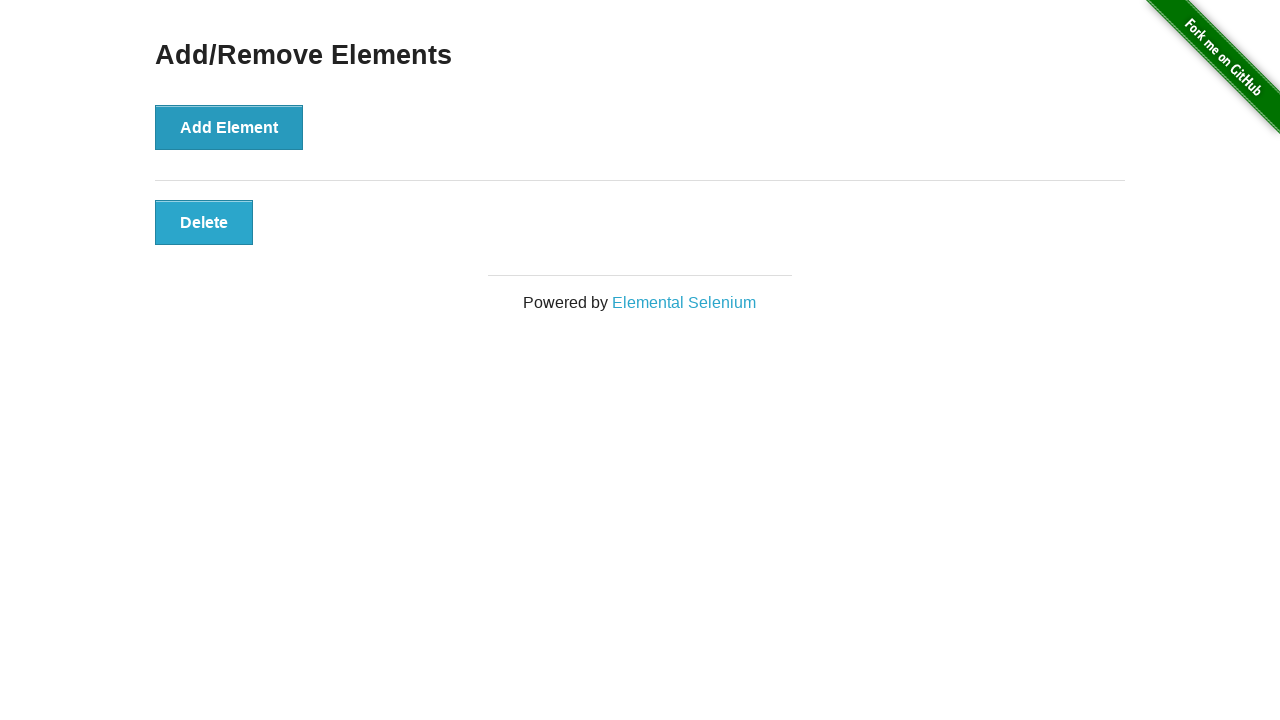

Clicked Delete button to remove the element at (204, 222) on button[onclick='deleteElement()']
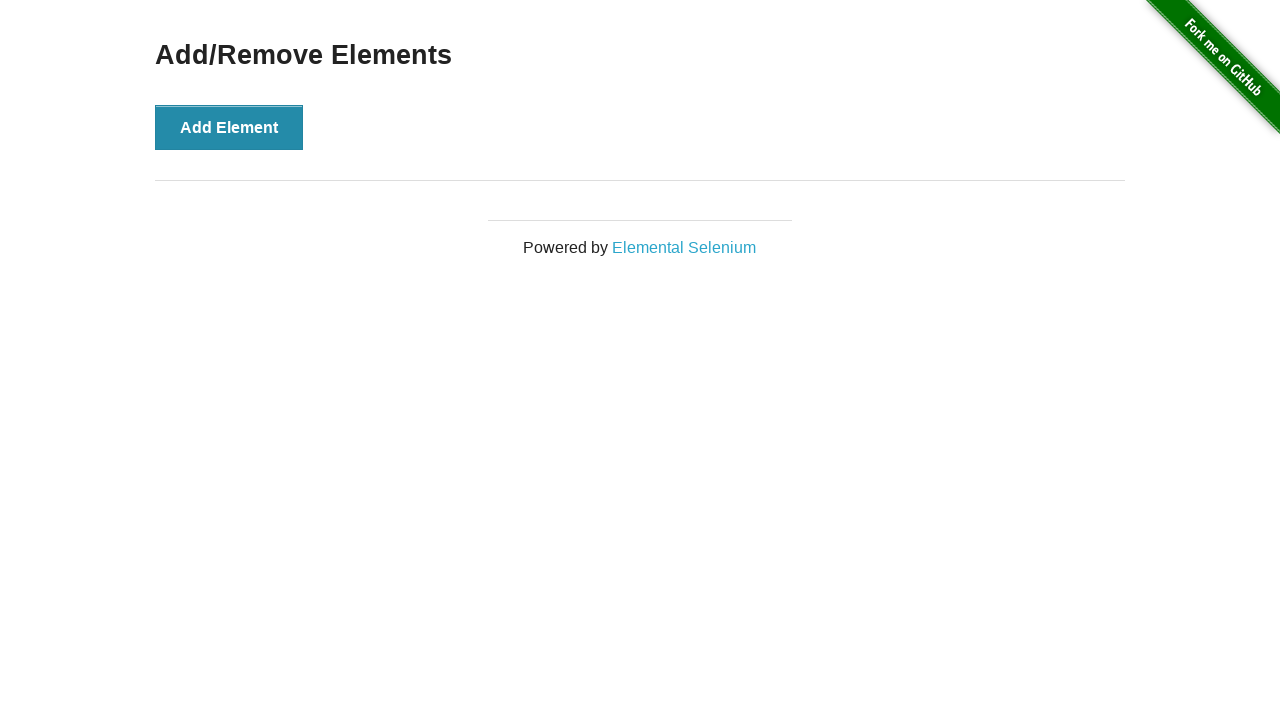

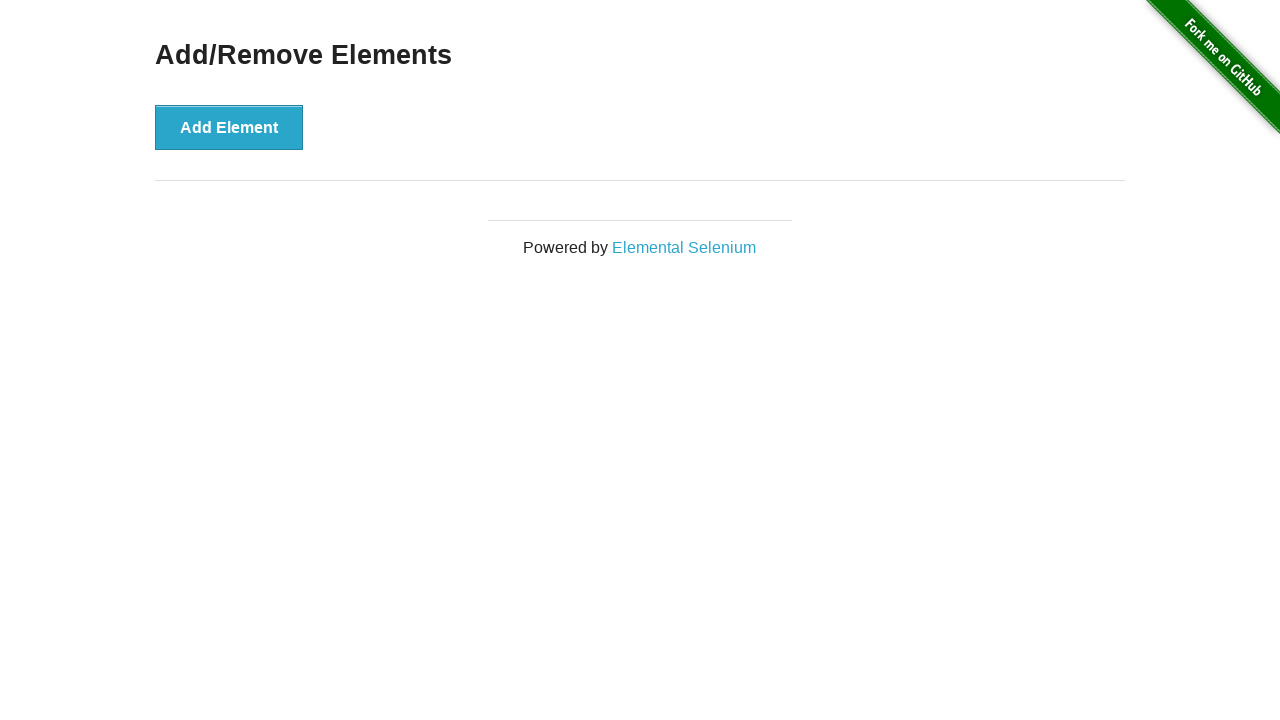